Navigates to an automation practice website and verifies that a button element can be located using XPath following-sibling axis

Starting URL: https://rahulshettyacademy.com/AutomationPractice/

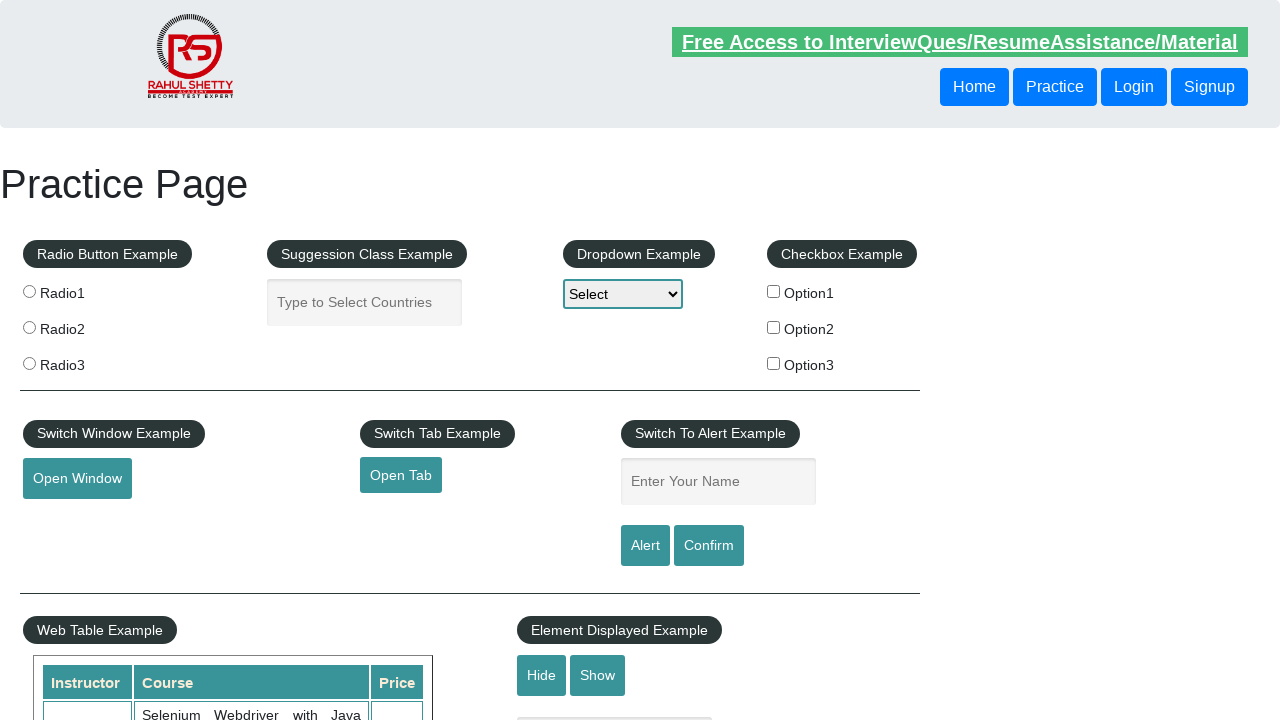

Navigated to automation practice website
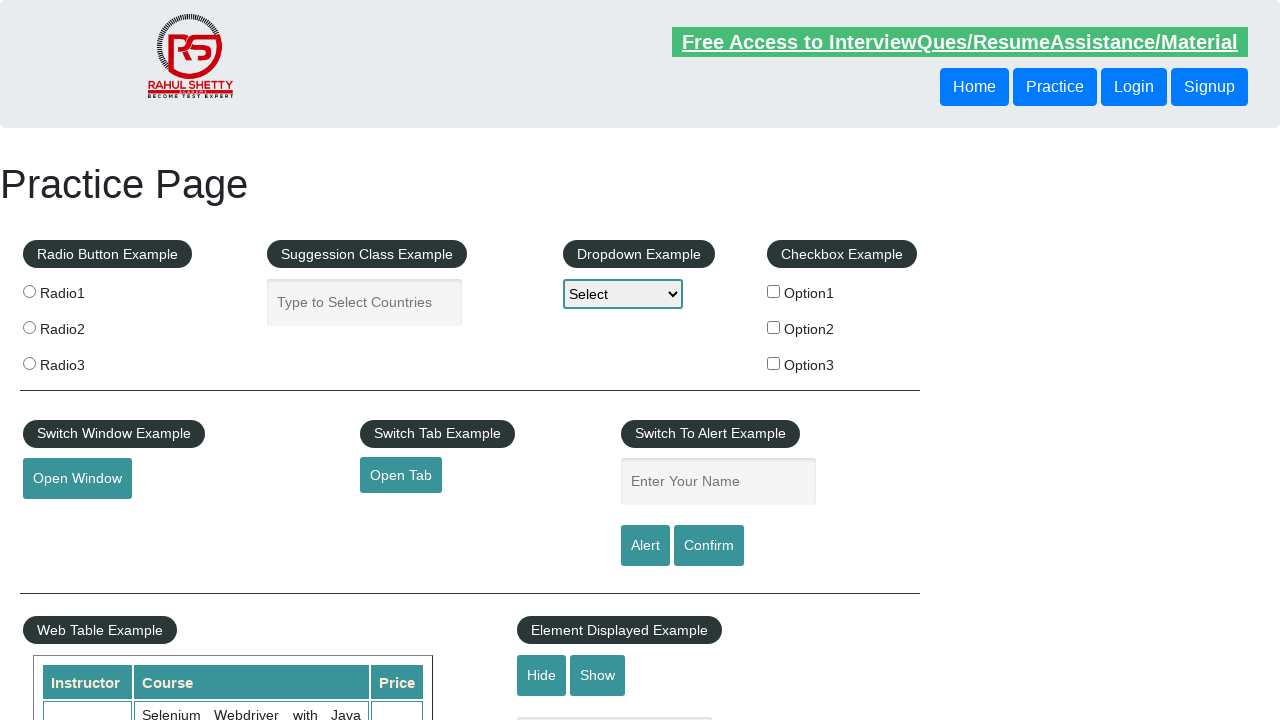

Located button element using XPath following-sibling axis
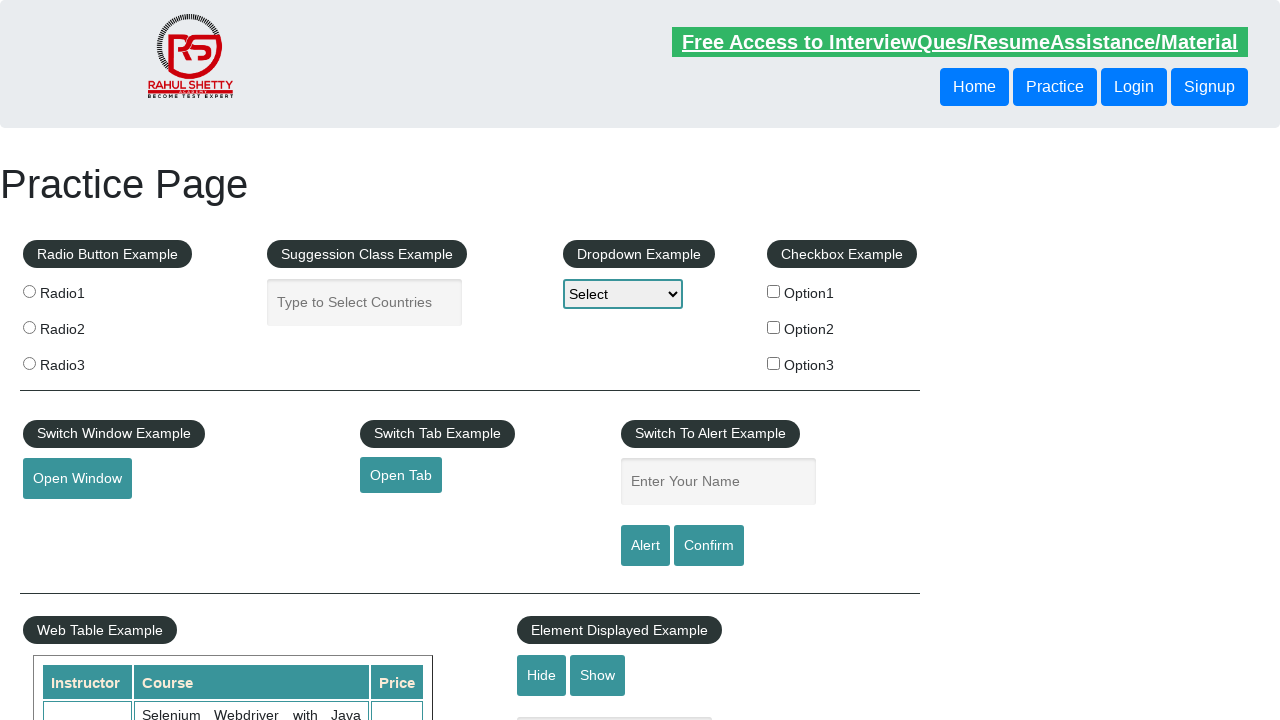

Button element became visible
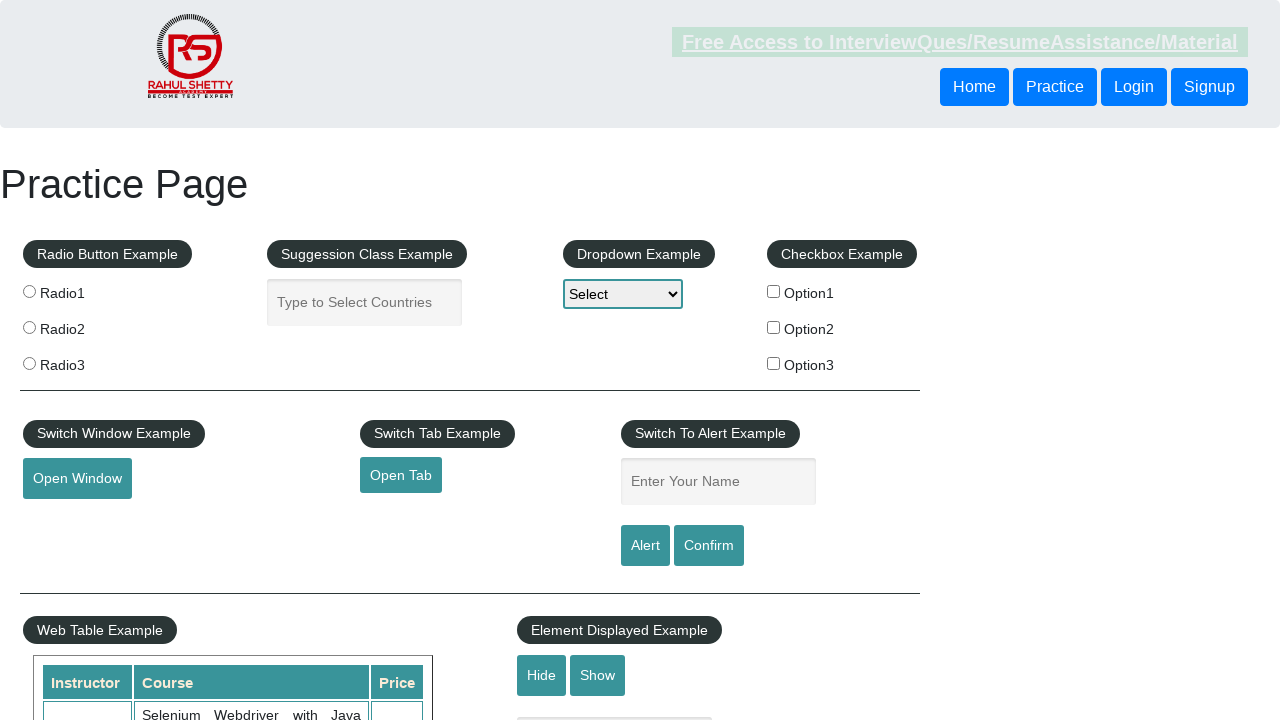

Verified button element has text content
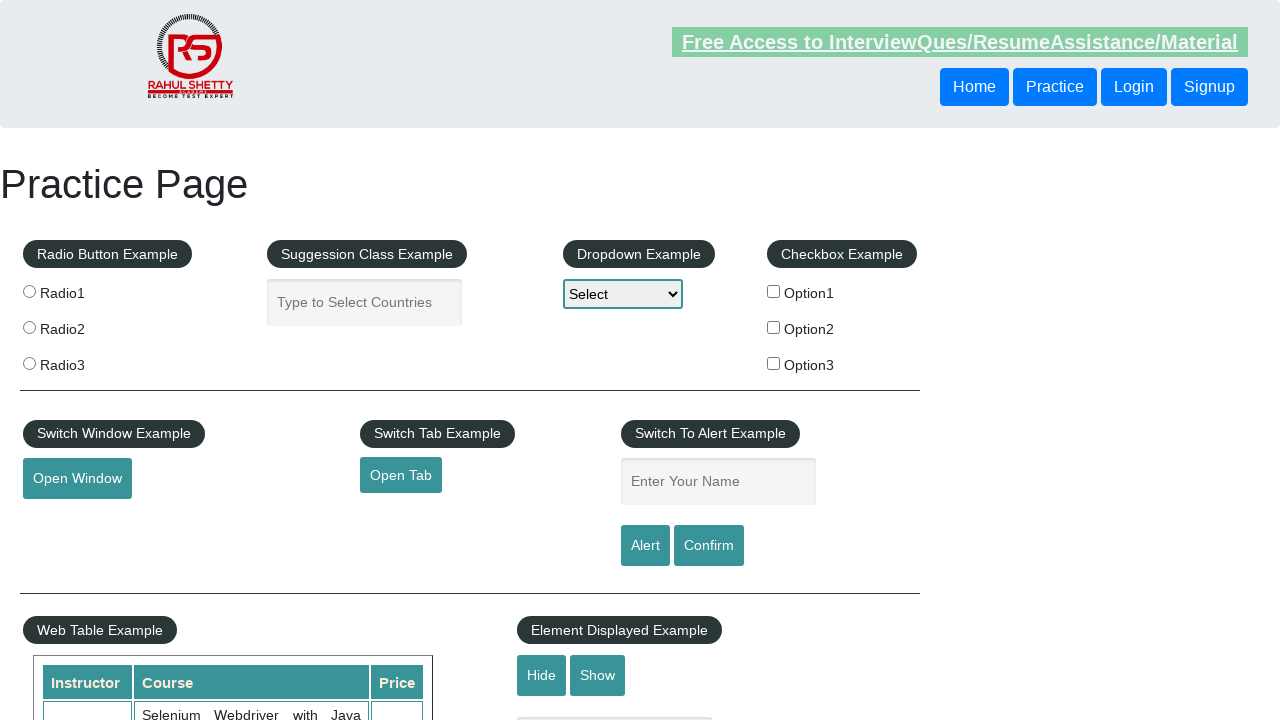

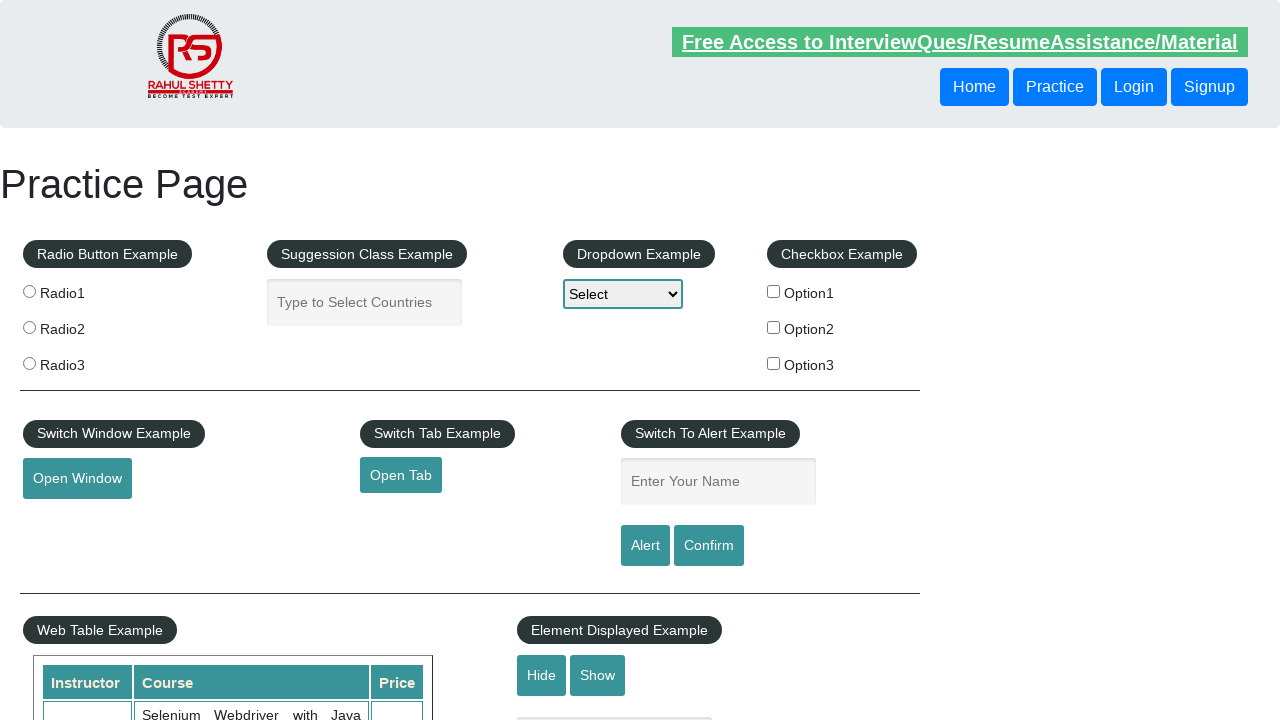